Tests language change functionality by clicking the Russian language option and verifying the Latvian language option is displayed

Starting URL: http://ss.com

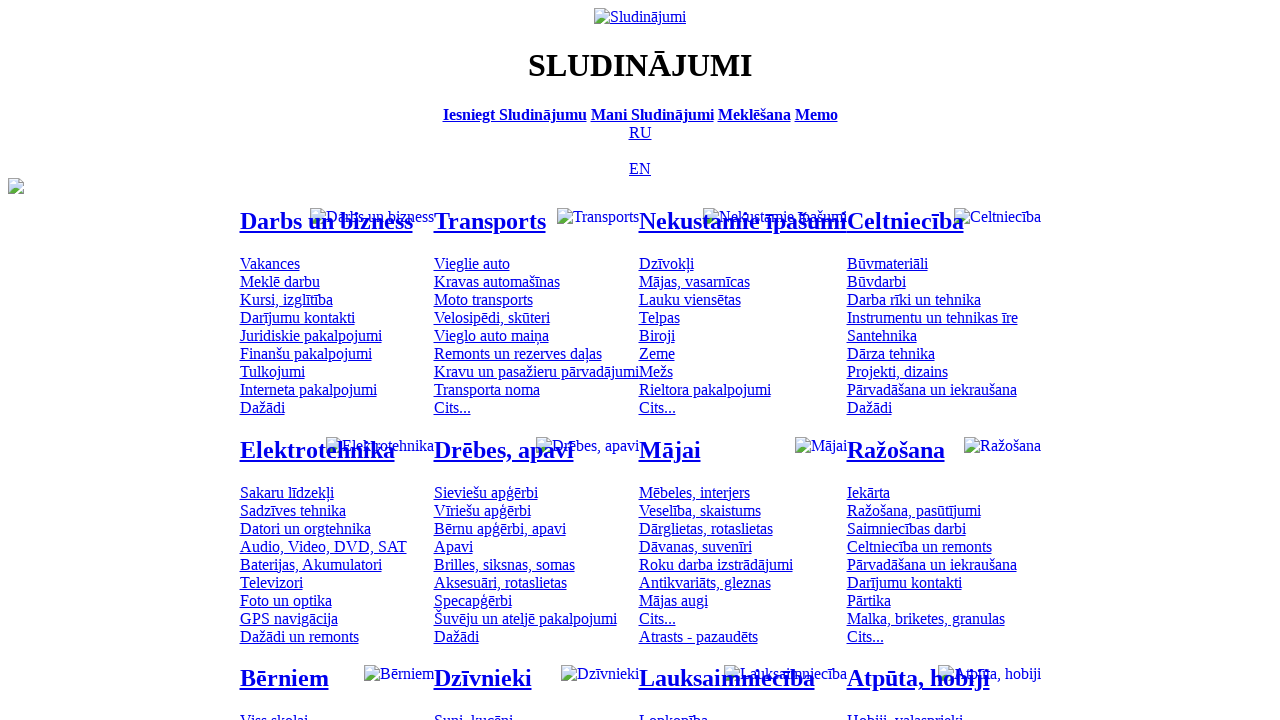

Navigated to http://ss.com
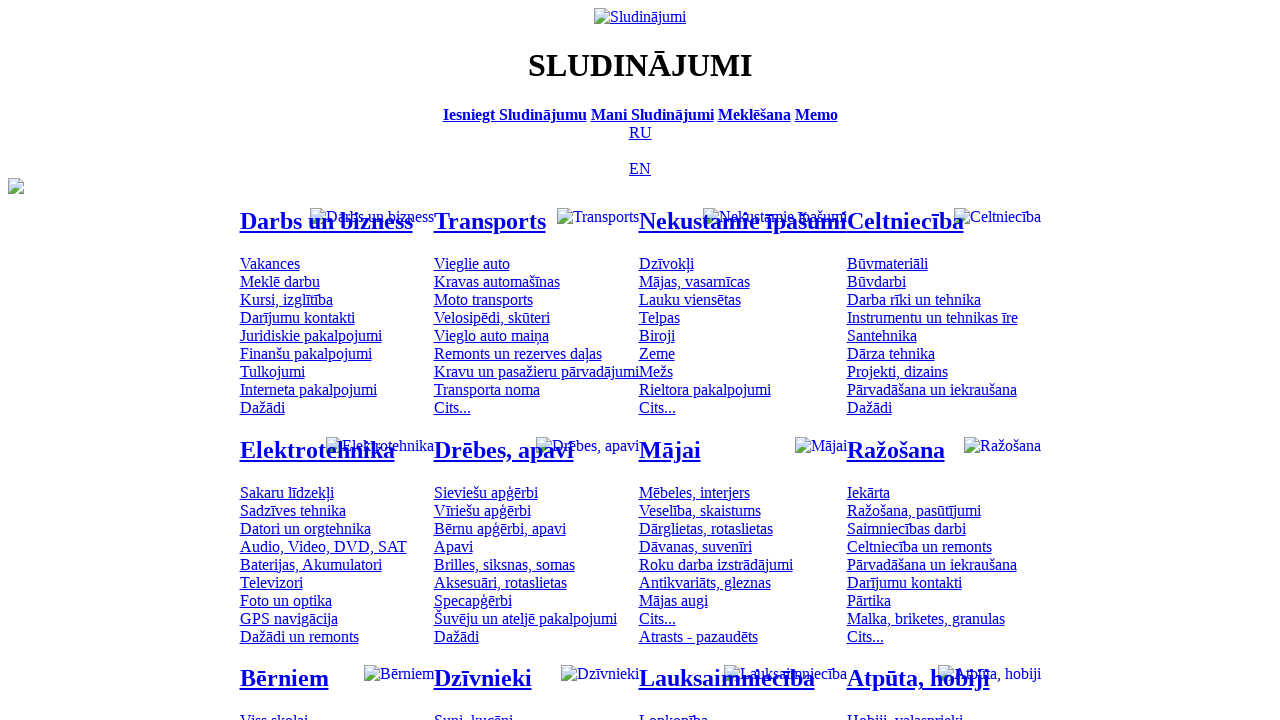

Clicked Russian language option at (640, 132) on [title='По-русски']
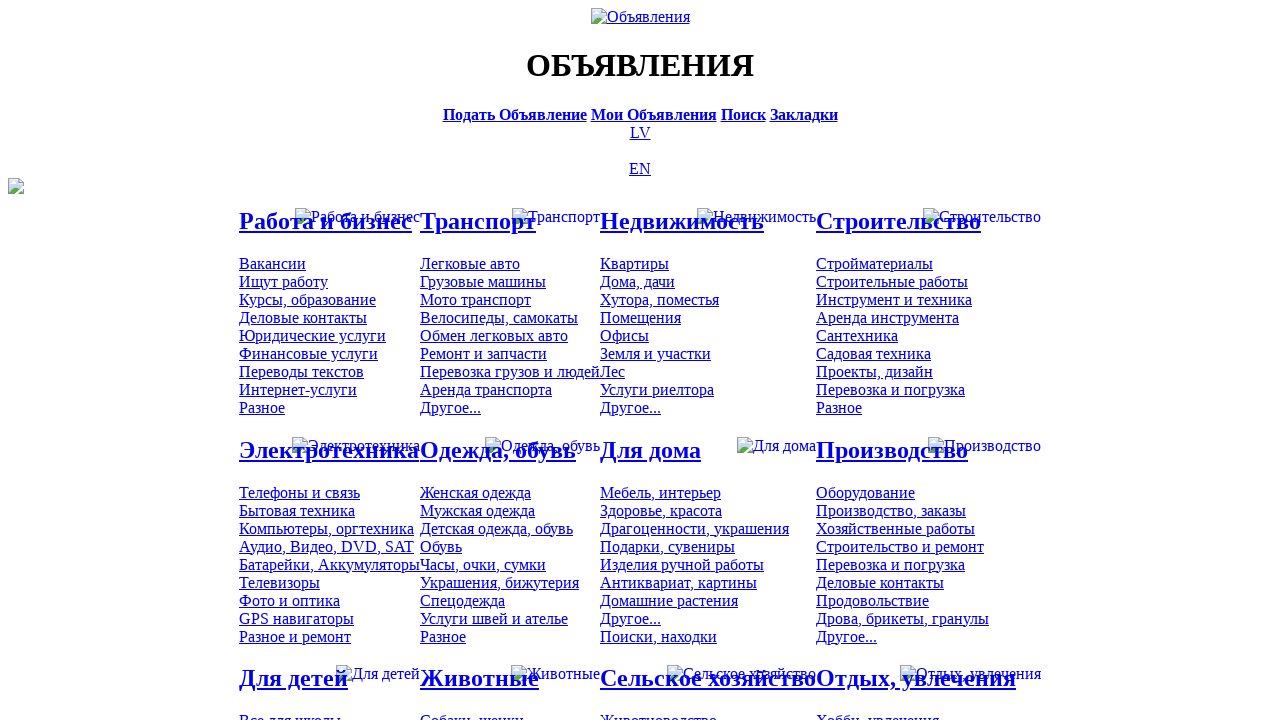

Verified Latvian language option is displayed
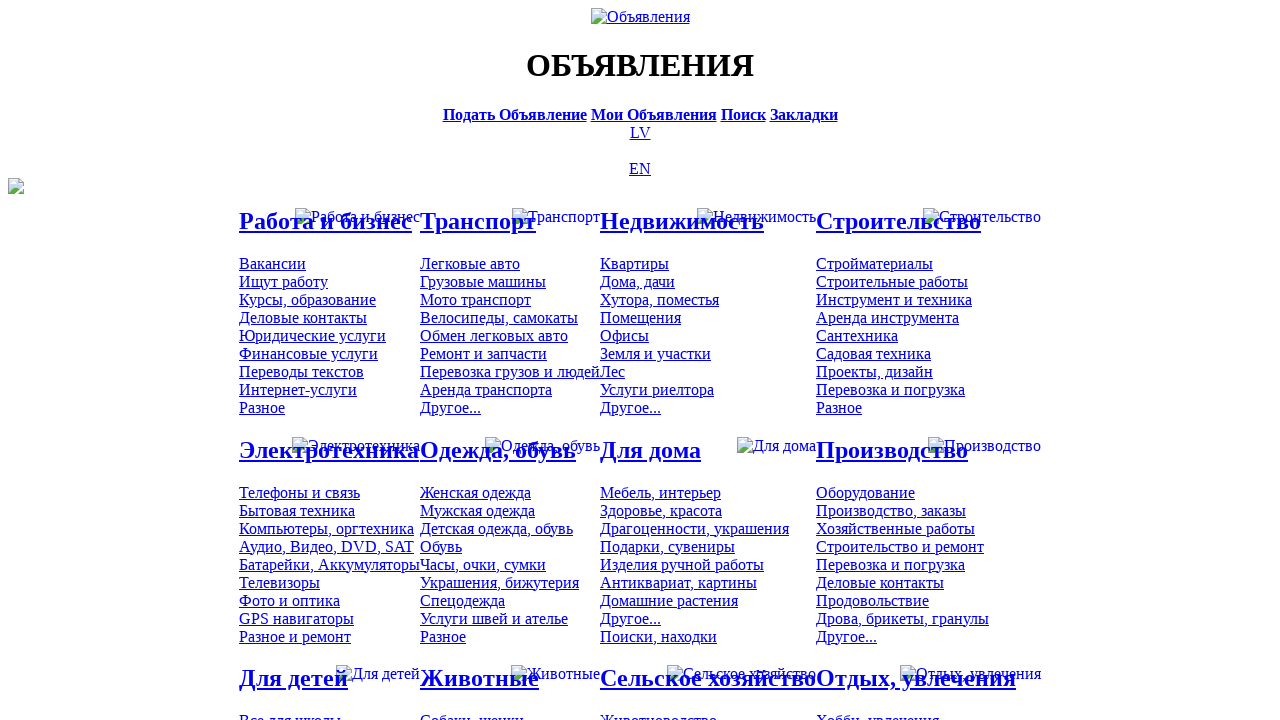

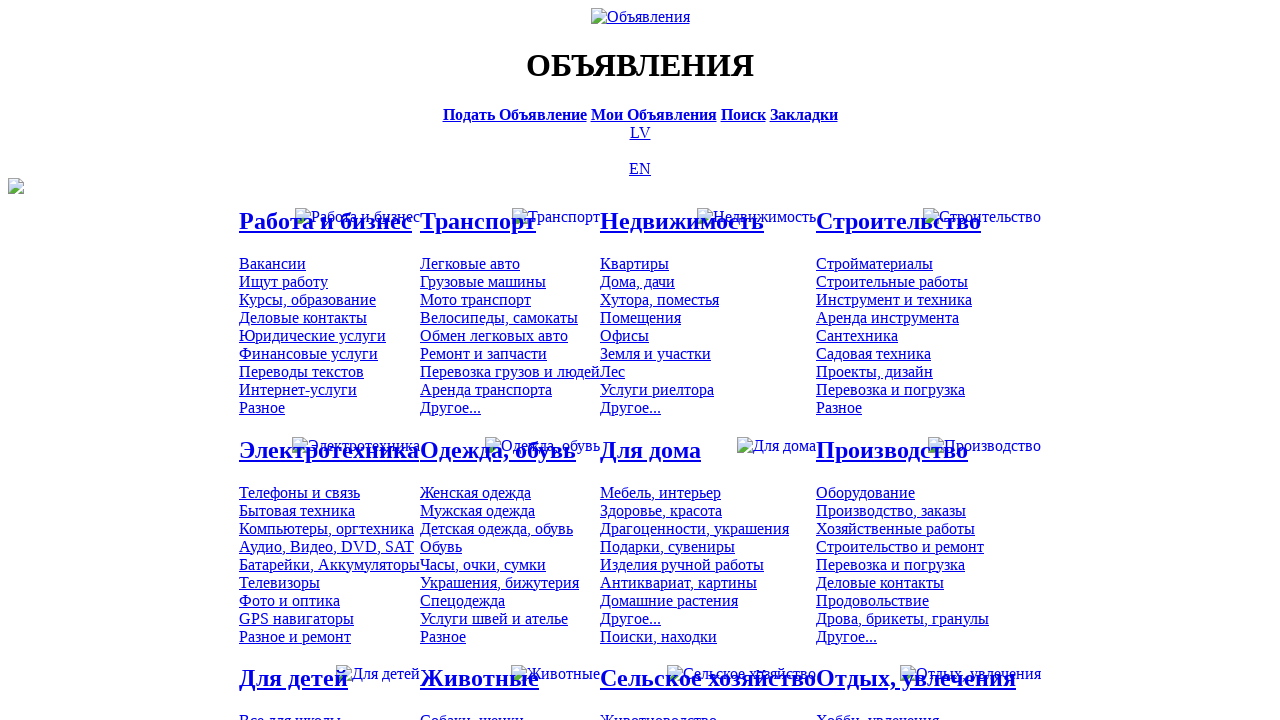